Tests JavaScript alert handling by entering a name, triggering an alert, accepting it, then triggering a confirm dialog and dismissing it

Starting URL: https://rahulshettyacademy.com/AutomationPractice/

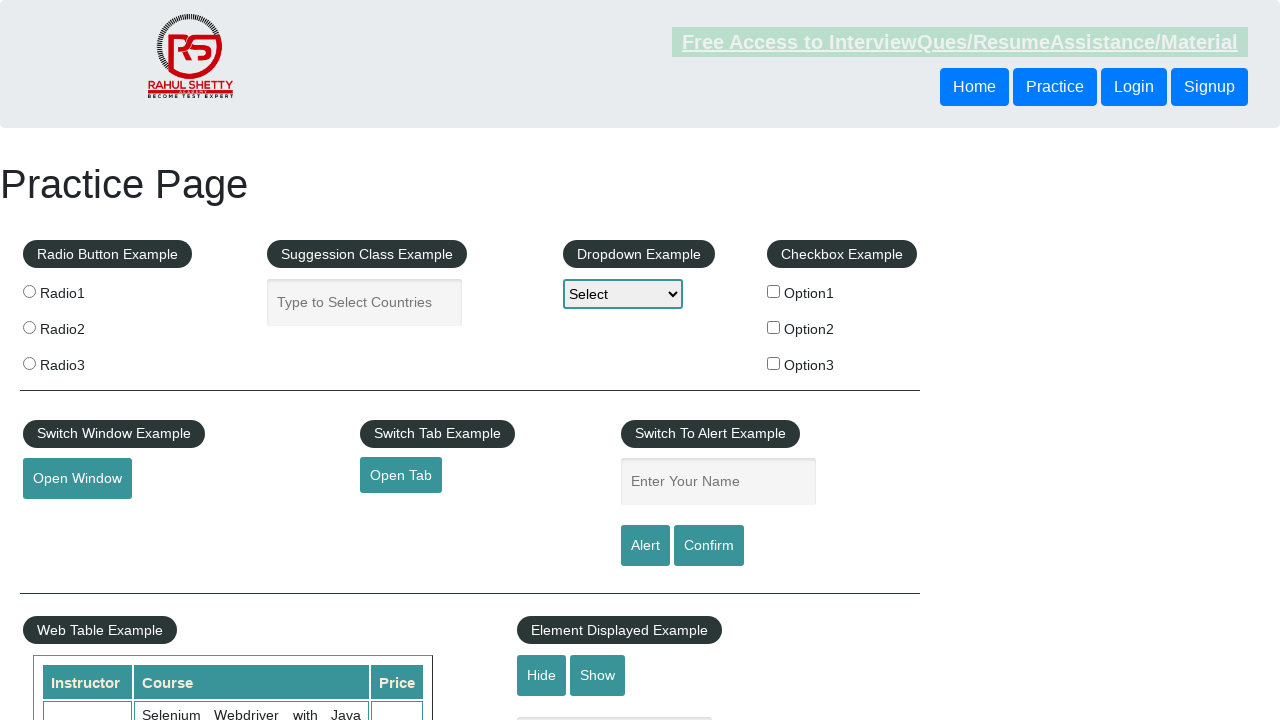

Filled name field with 'Chandan' on #name
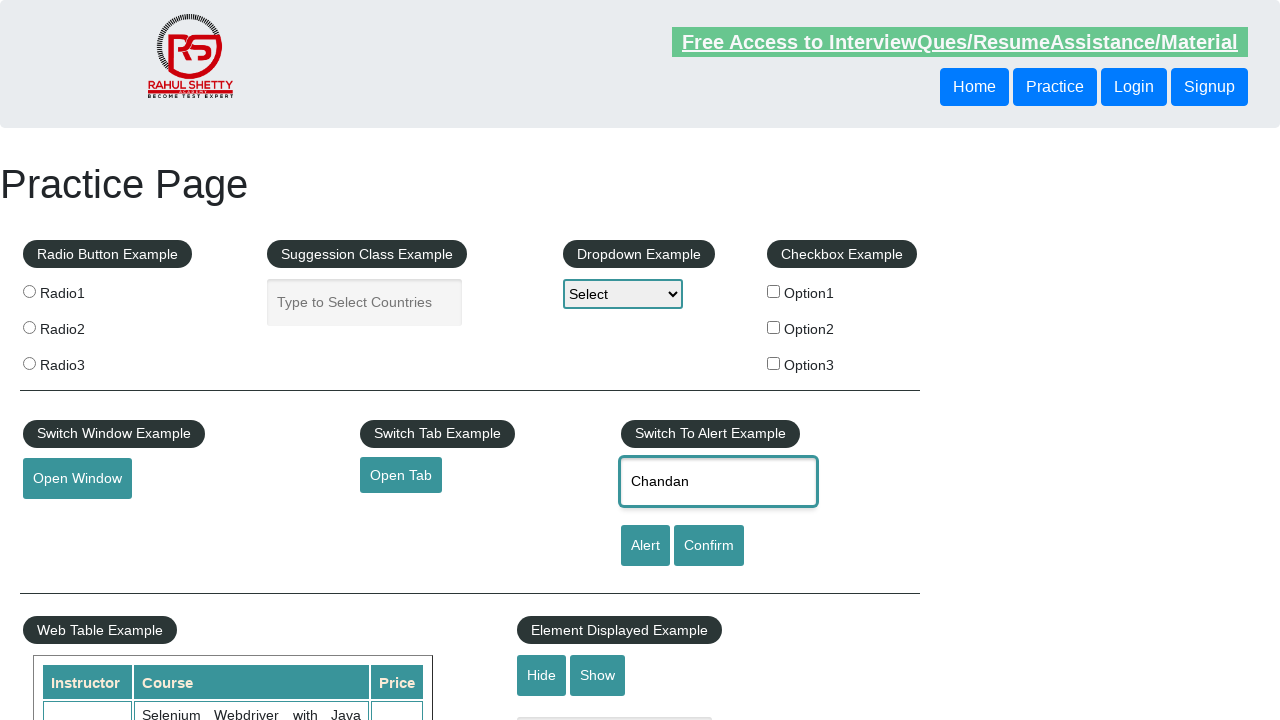

Clicked alert button to trigger JavaScript alert at (645, 546) on #alertbtn
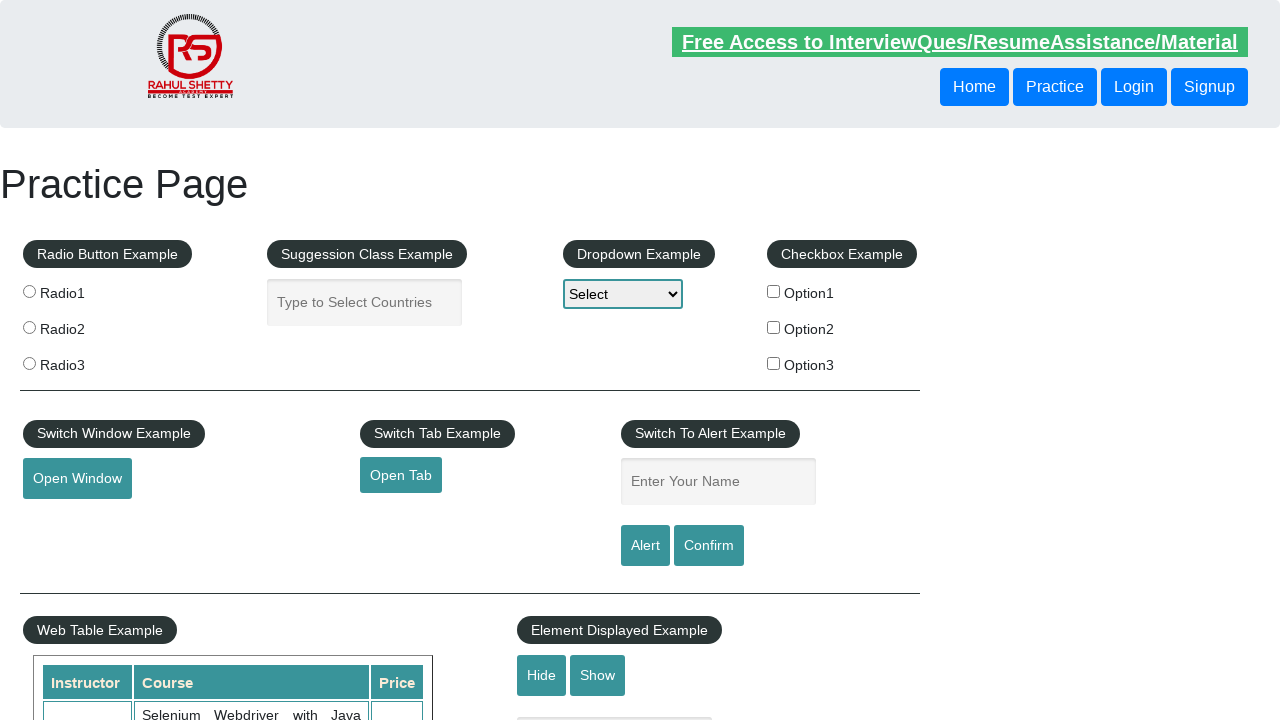

Set up dialog handler to accept alert
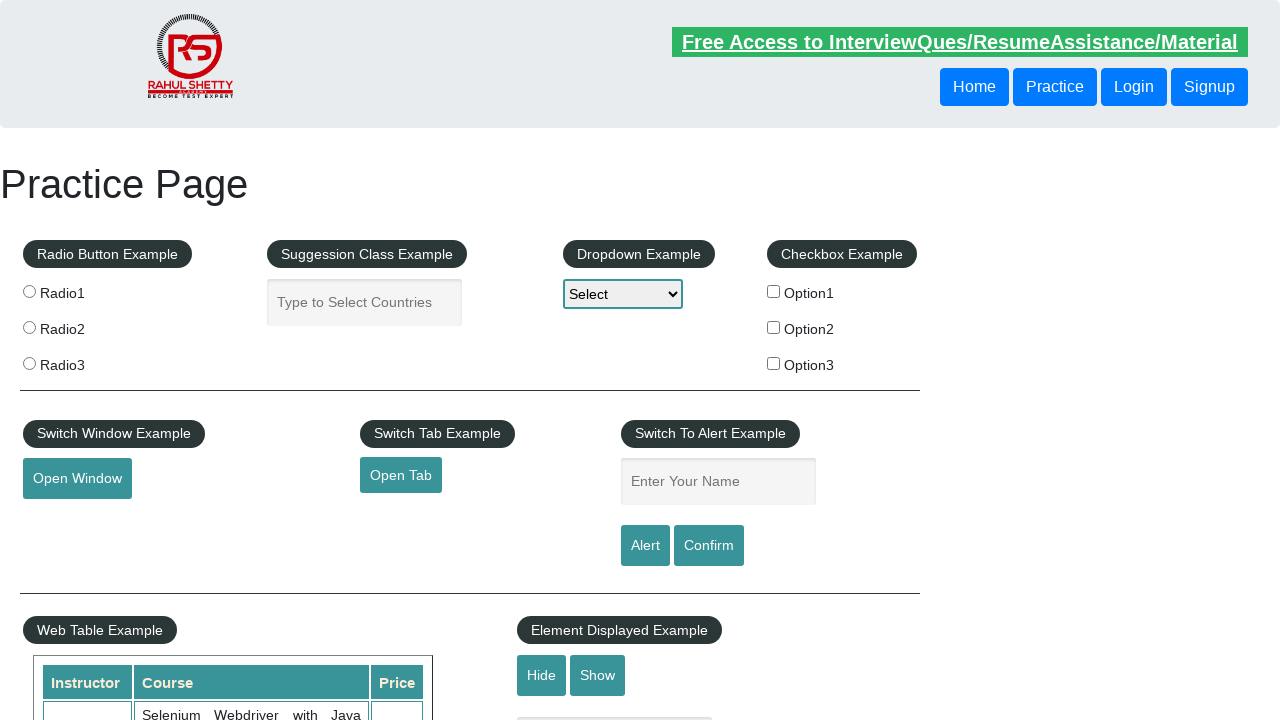

Clicked alert button again and accepted the alert dialog at (645, 546) on #alertbtn
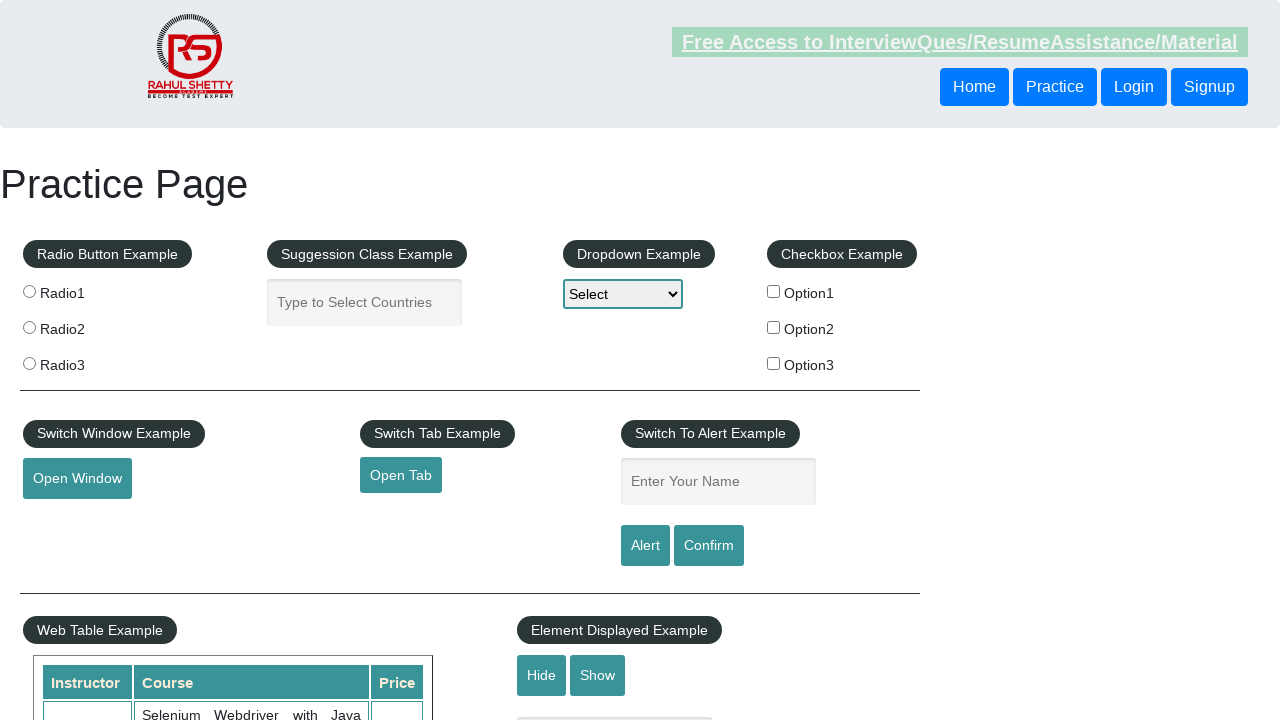

Set up dialog handler to dismiss confirm dialog
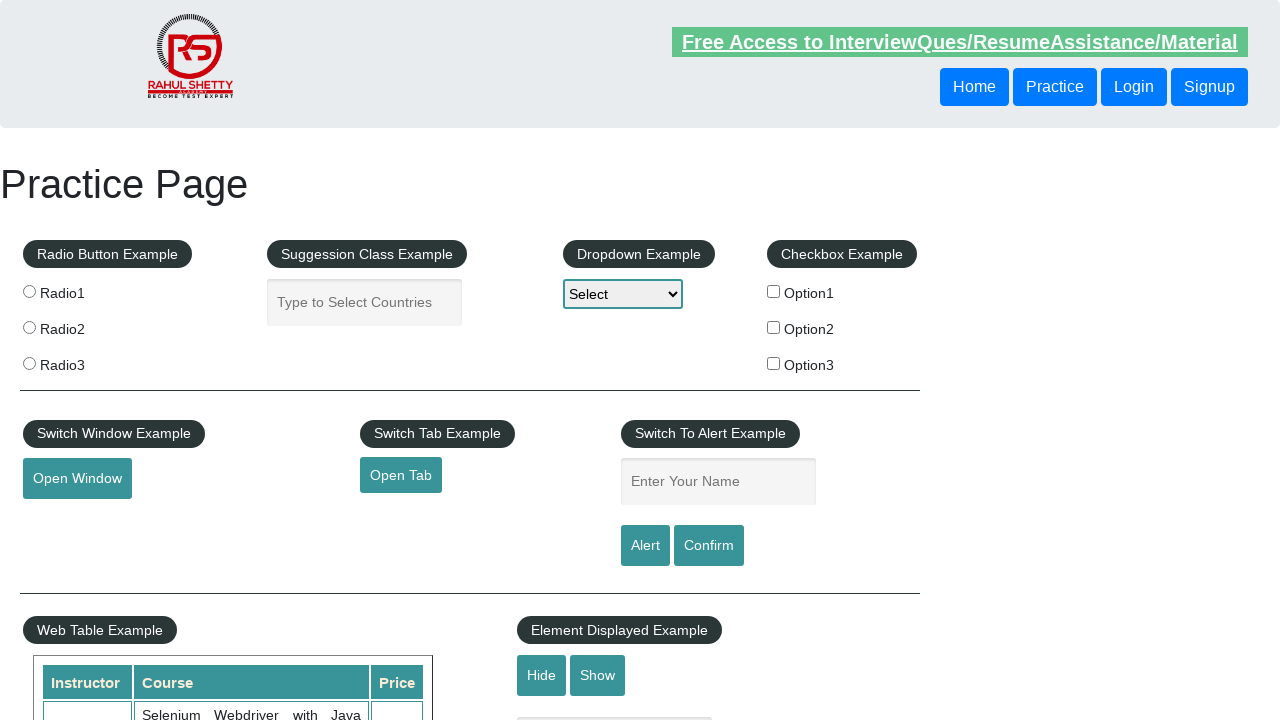

Clicked confirm button and dismissed the confirm dialog at (709, 546) on #confirmbtn
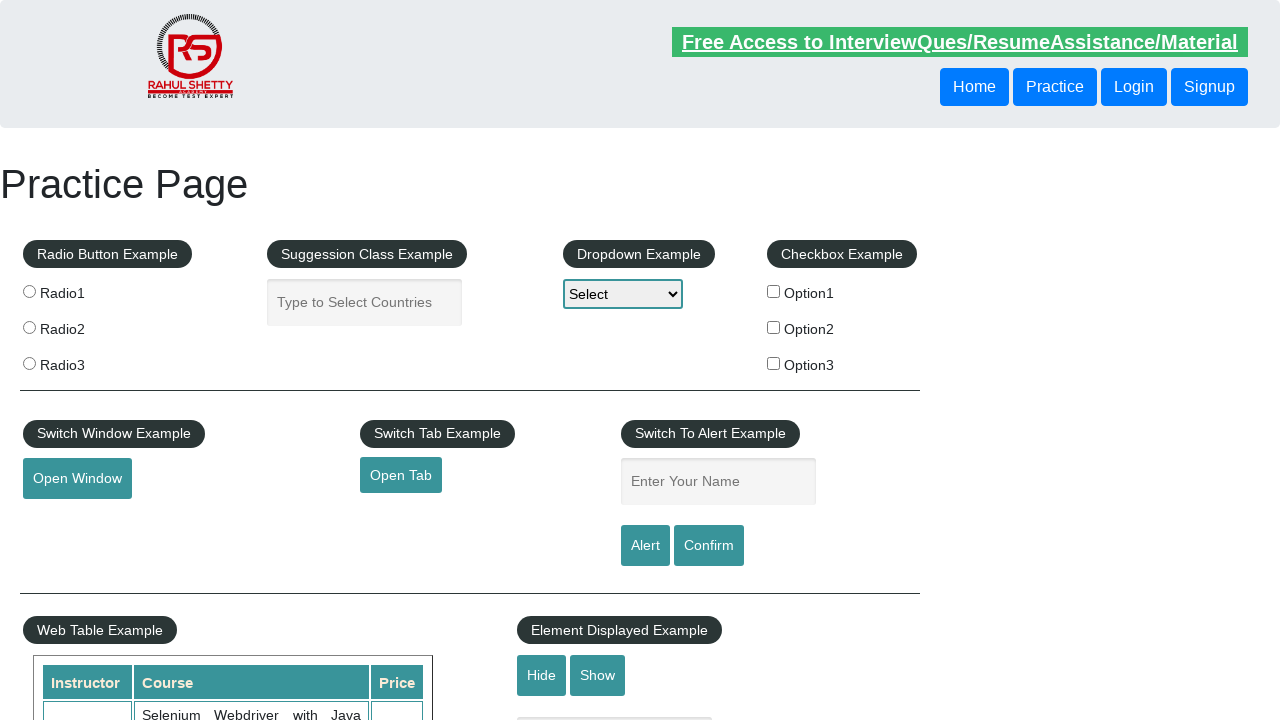

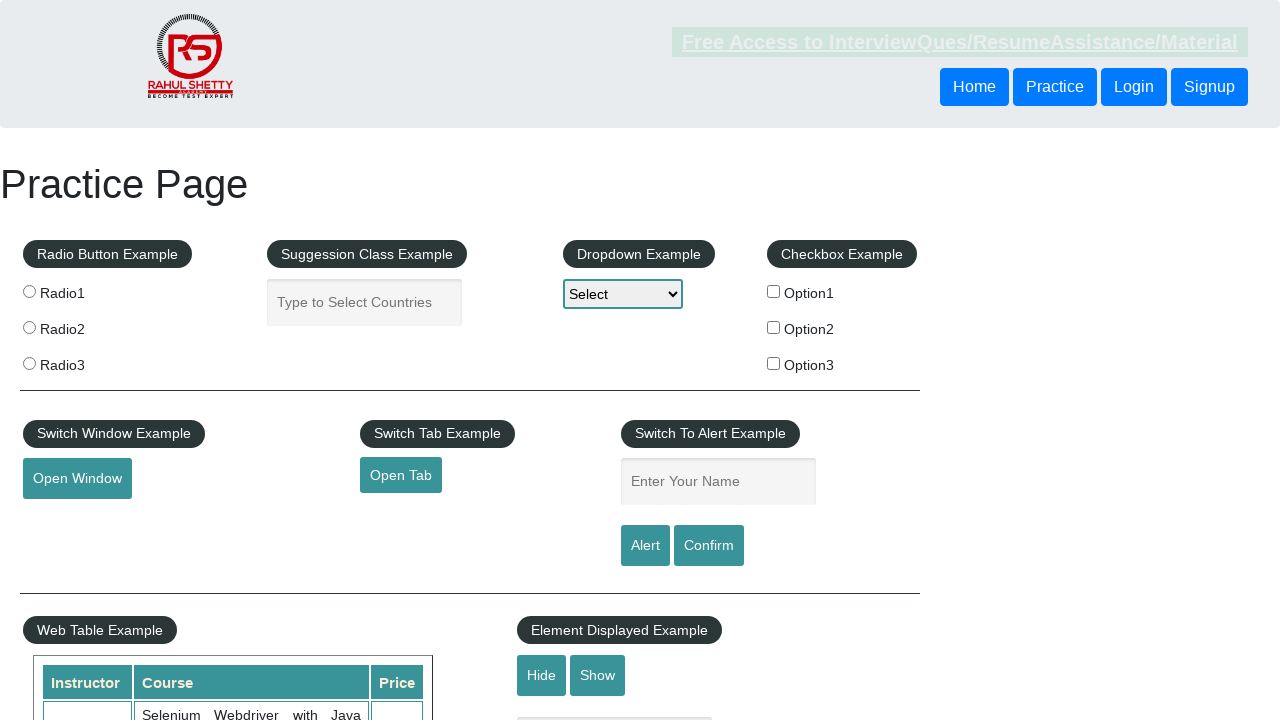